Navigates to a practice form page, clears cookies, and verifies the page title

Starting URL: https://demoqa.com/automation-practice-form

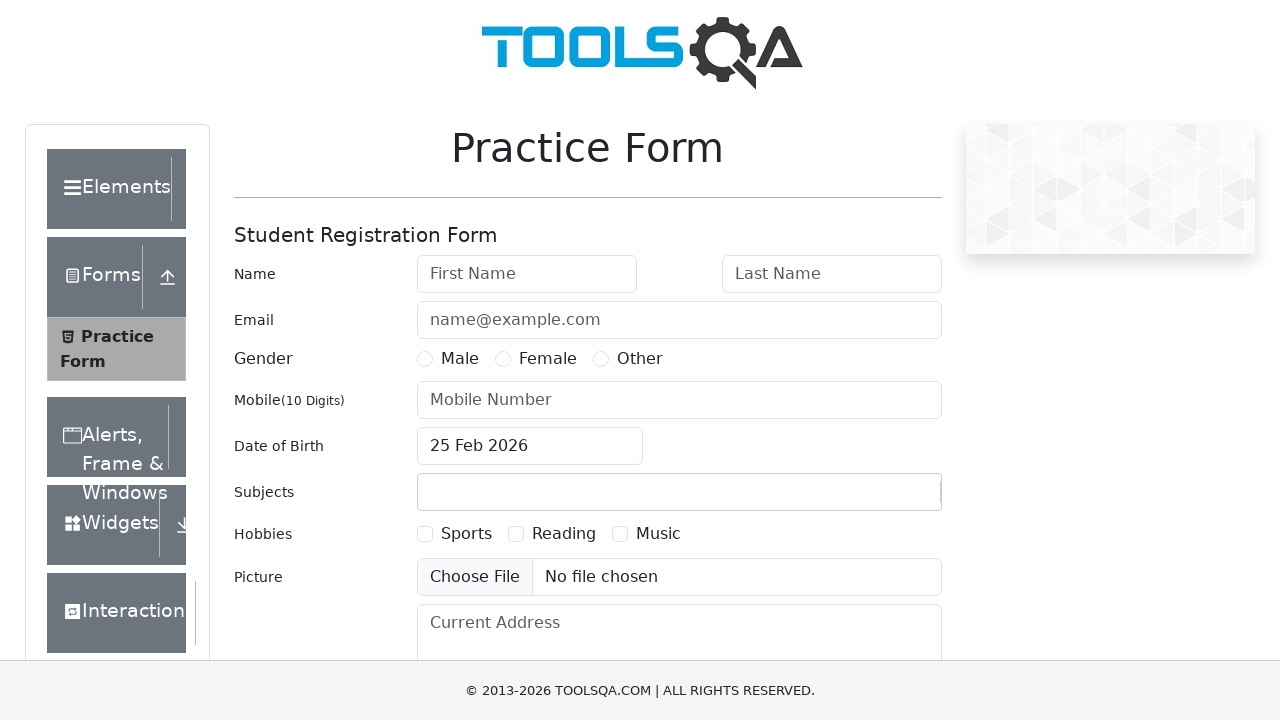

Cleared all cookies from the browser context
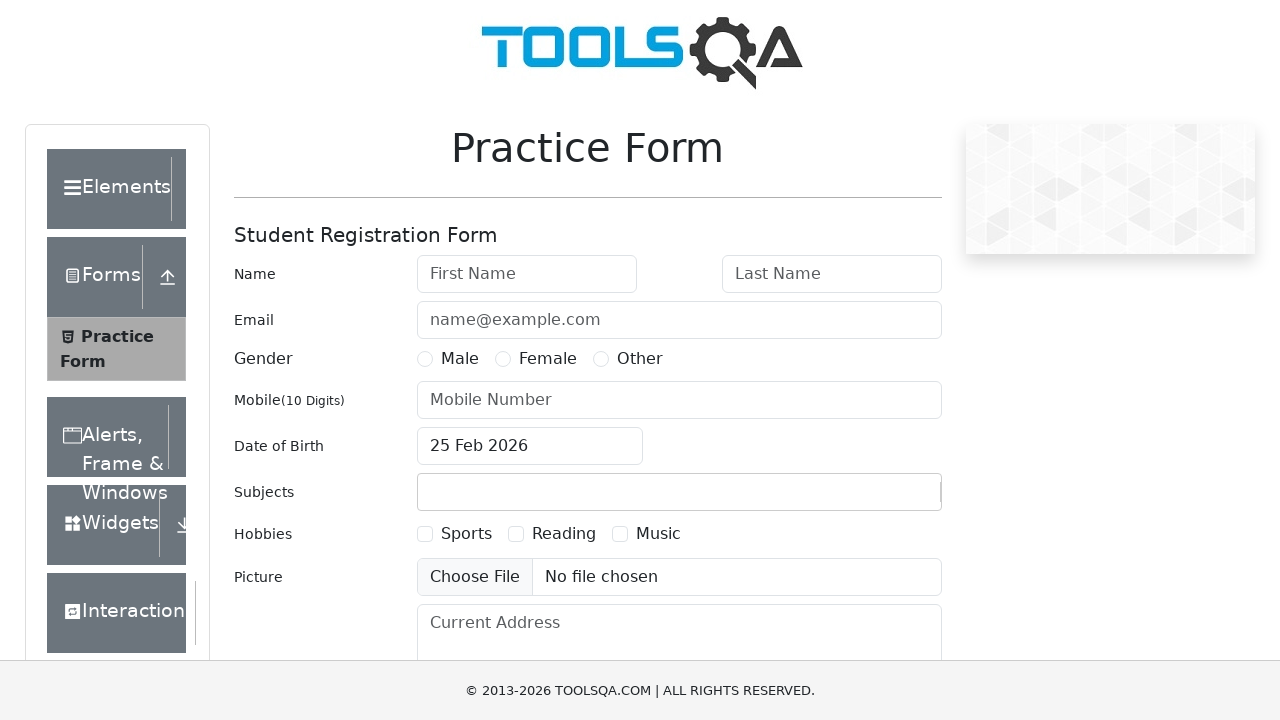

Retrieved page title: demosite
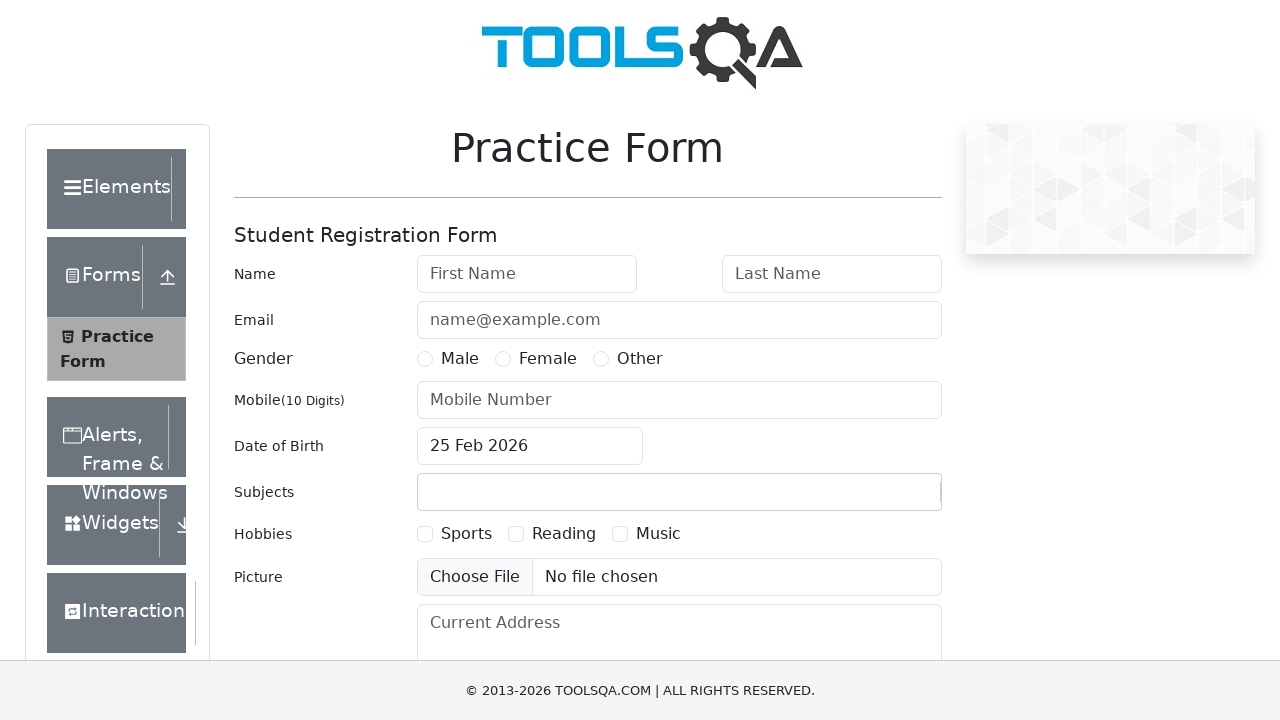

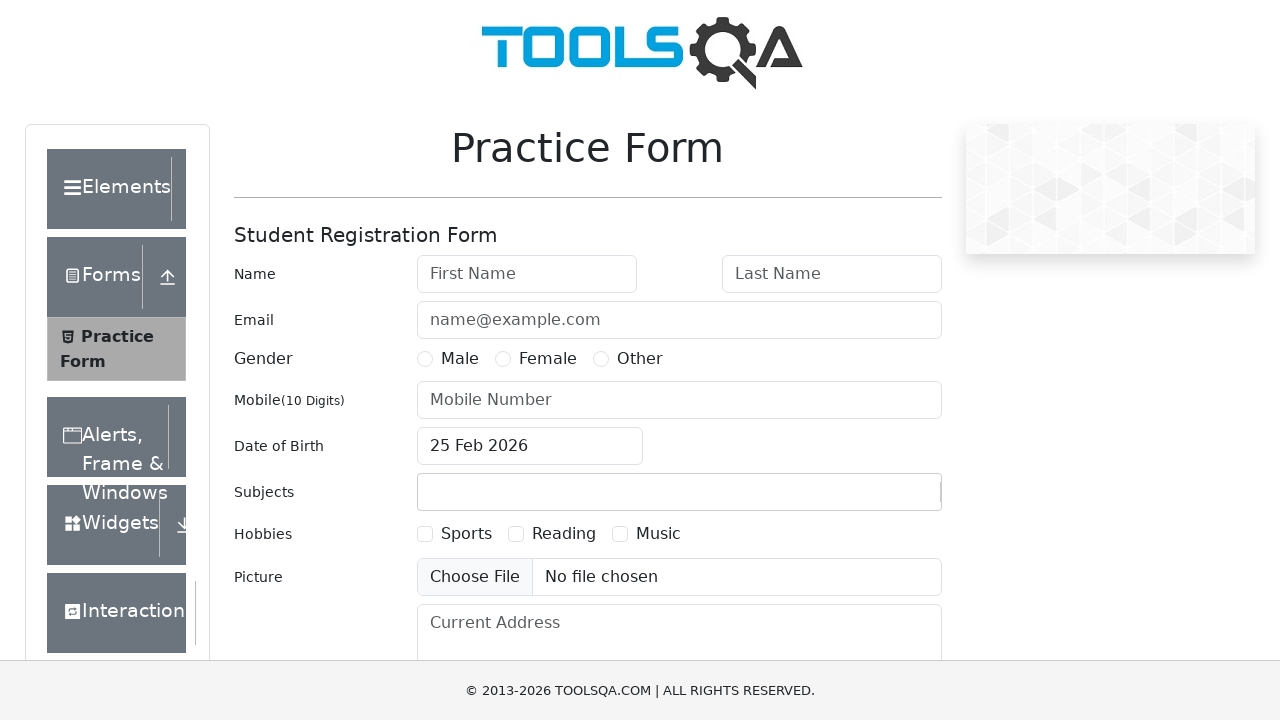